Tests a super calculator application by entering two numbers, clicking the calculate button, and waiting for the result to display

Starting URL: https://juliemr.github.io/protractor-demo/

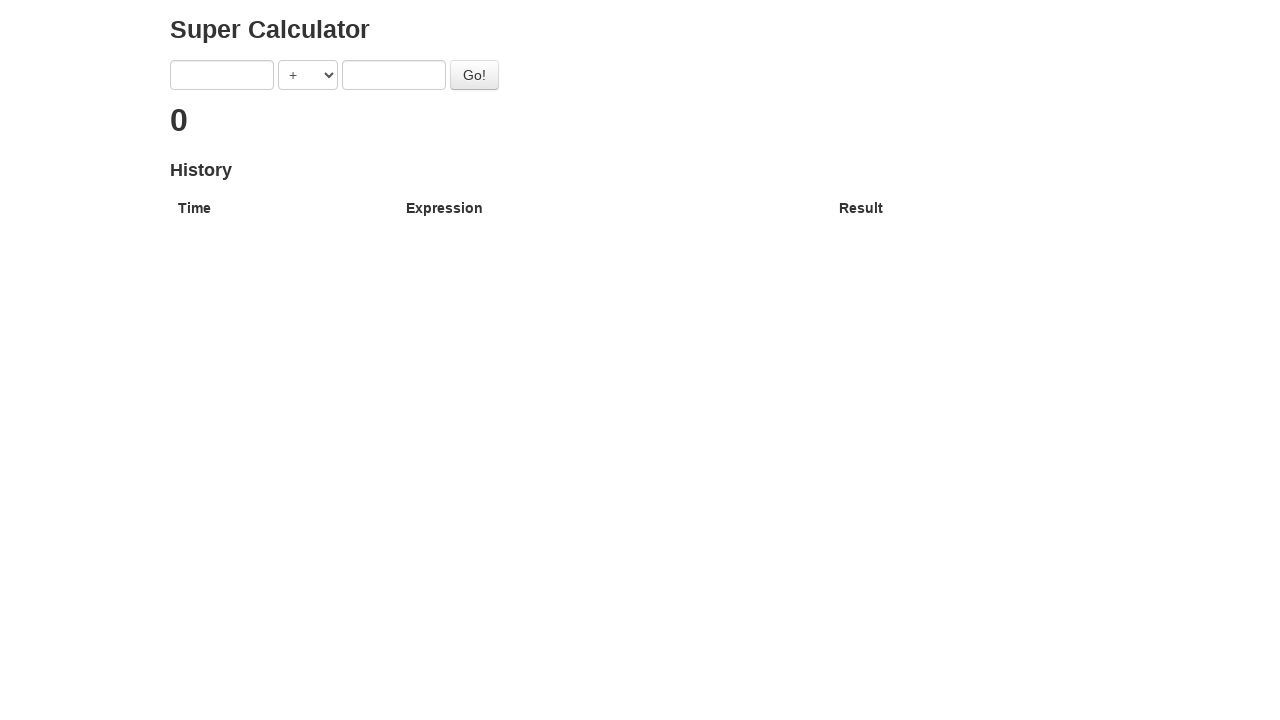

Entered first number '5' into the calculator on input[ng-model='first']
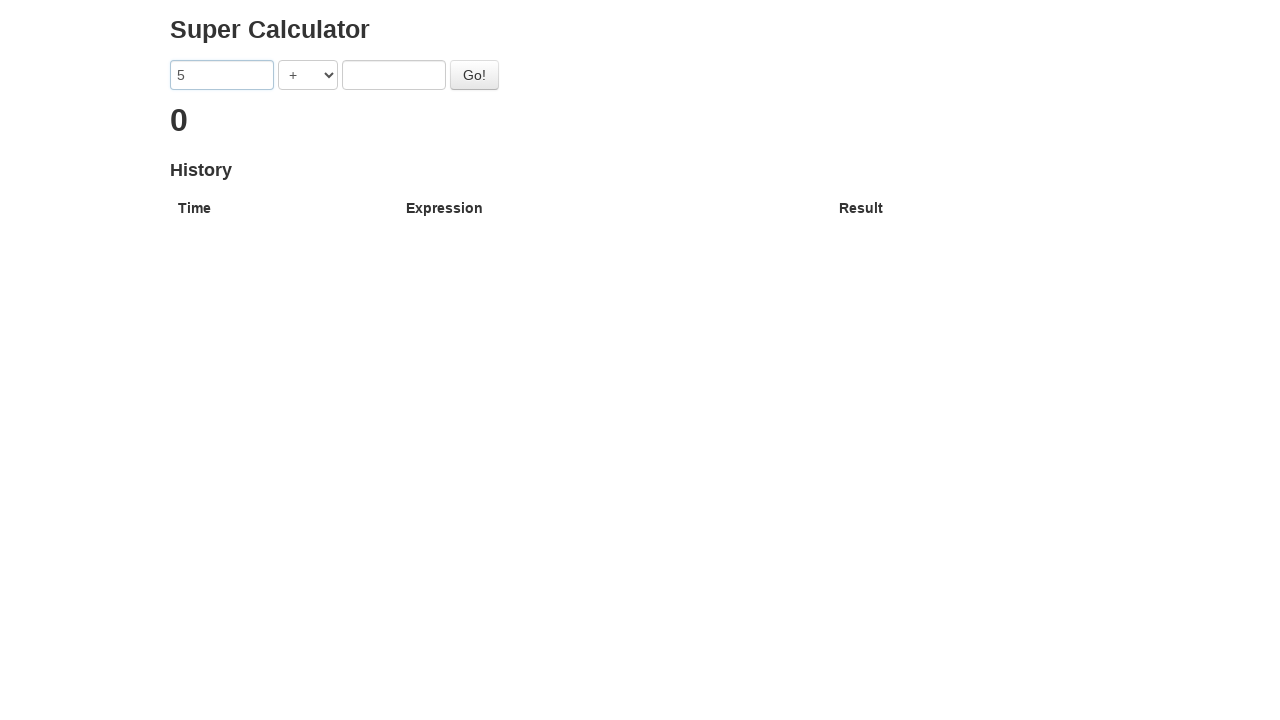

Entered second number '4' into the calculator on input[ng-model='second']
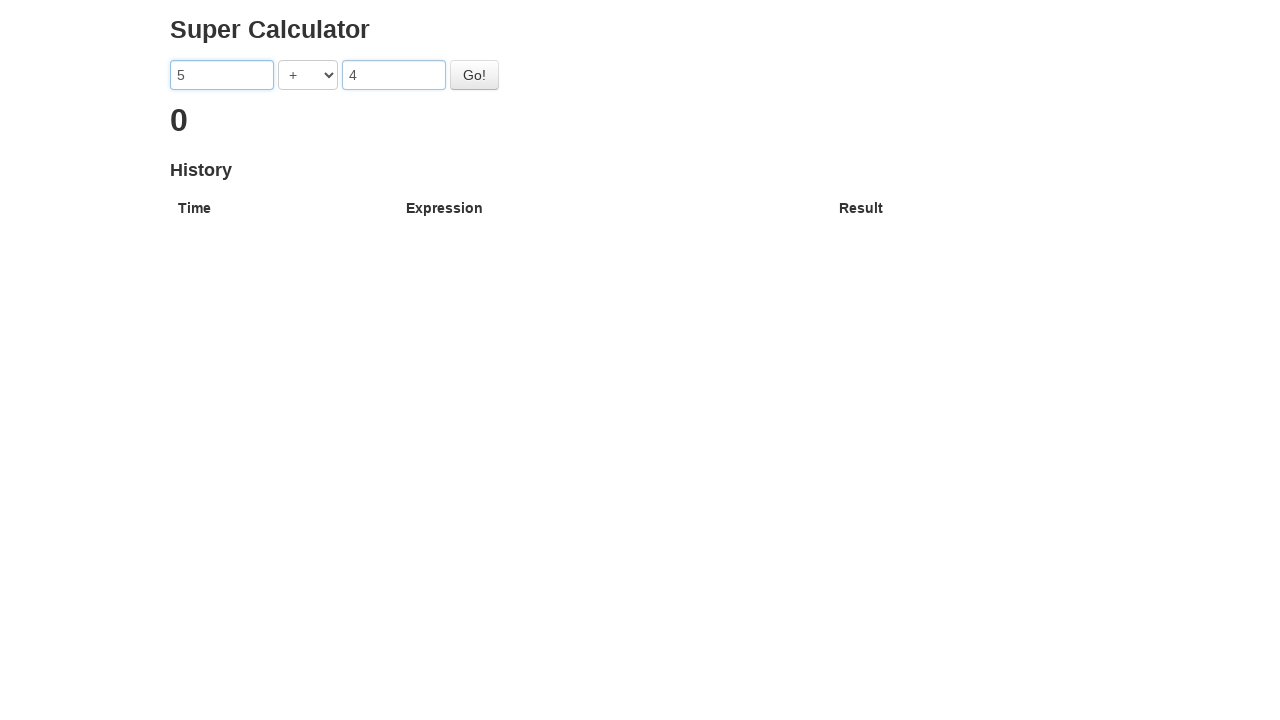

Clicked the calculate button at (474, 75) on #gobutton
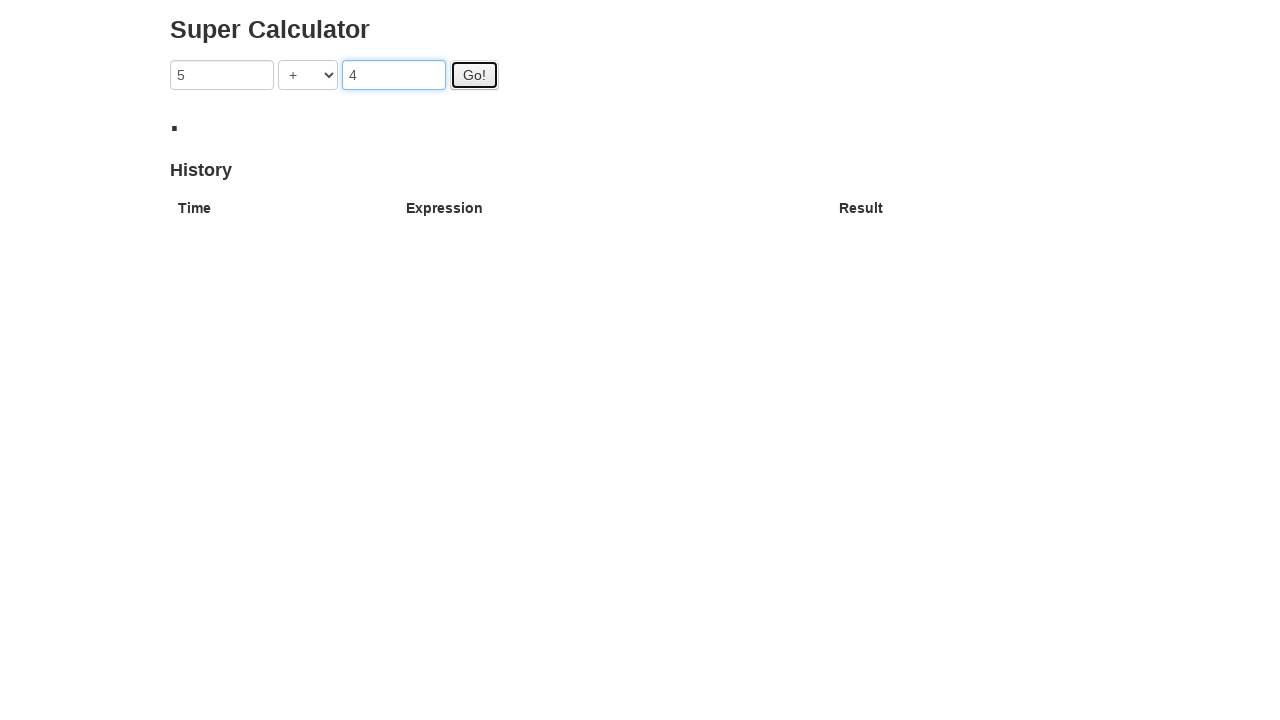

Result '9' displayed on the calculator
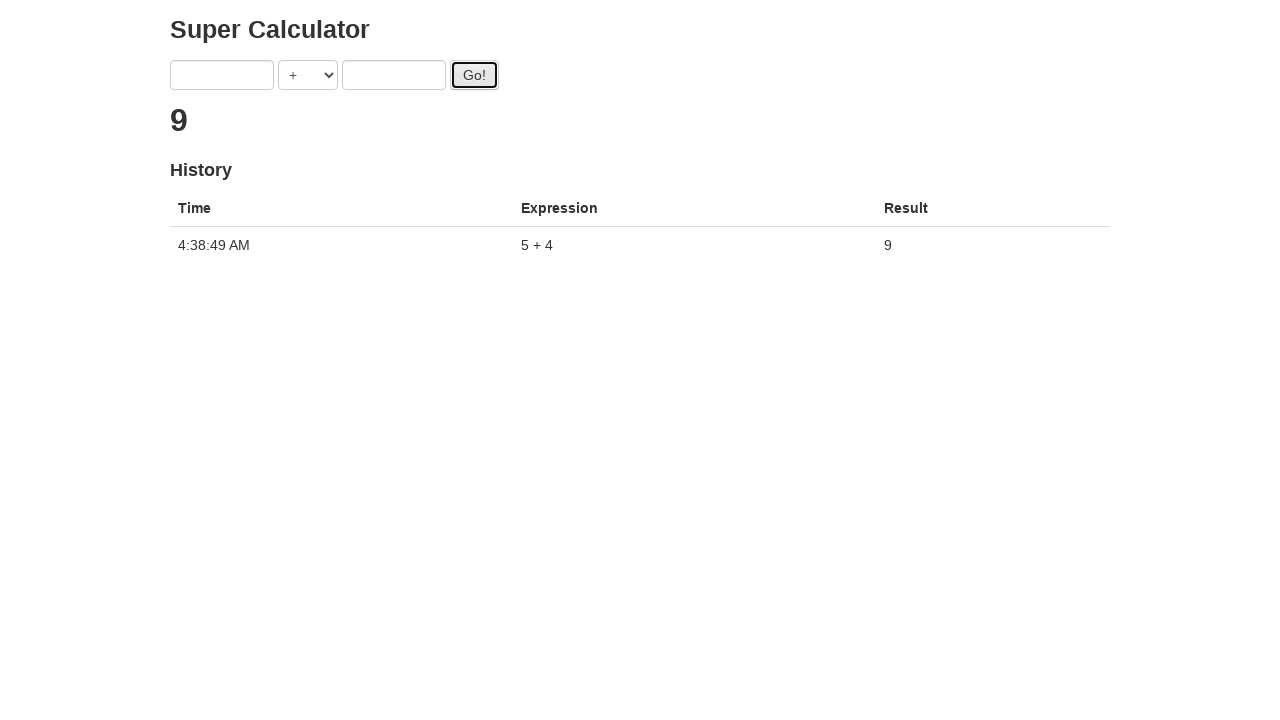

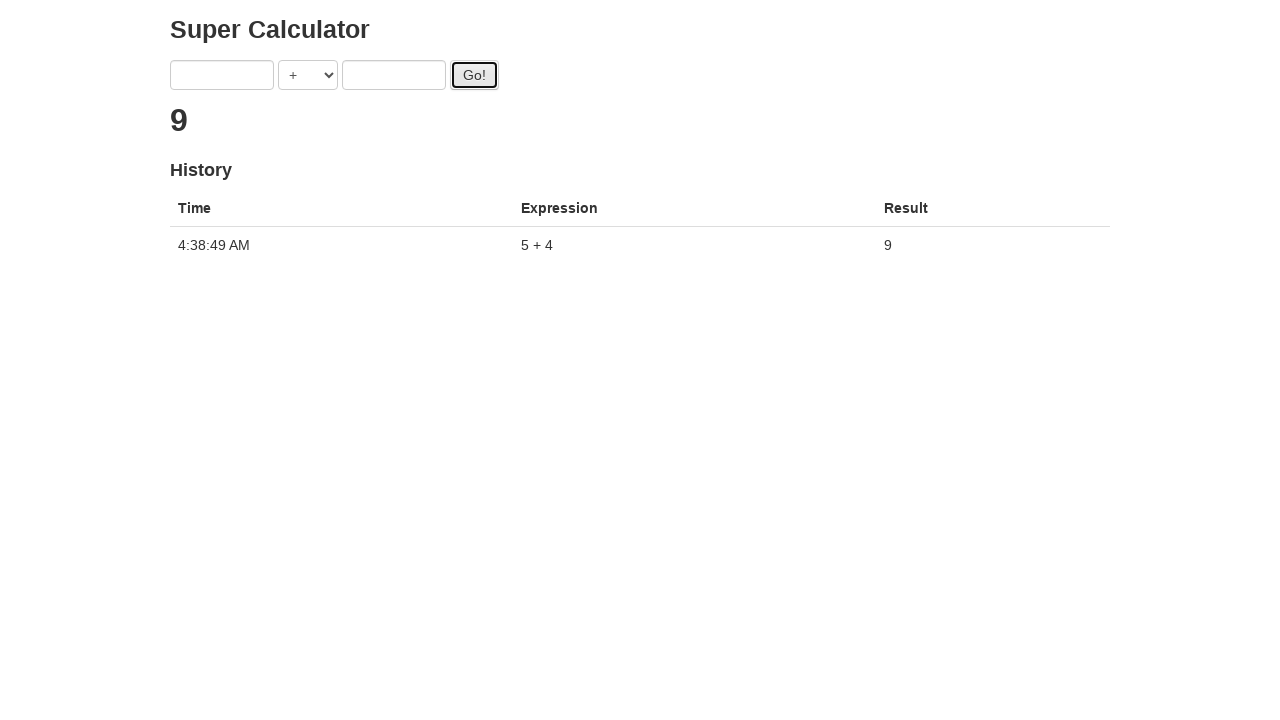